Tests drag and drop functionality with explicit waits on the Dynamic page

Starting URL: https://demo.automationtesting.in/Dynamic.html

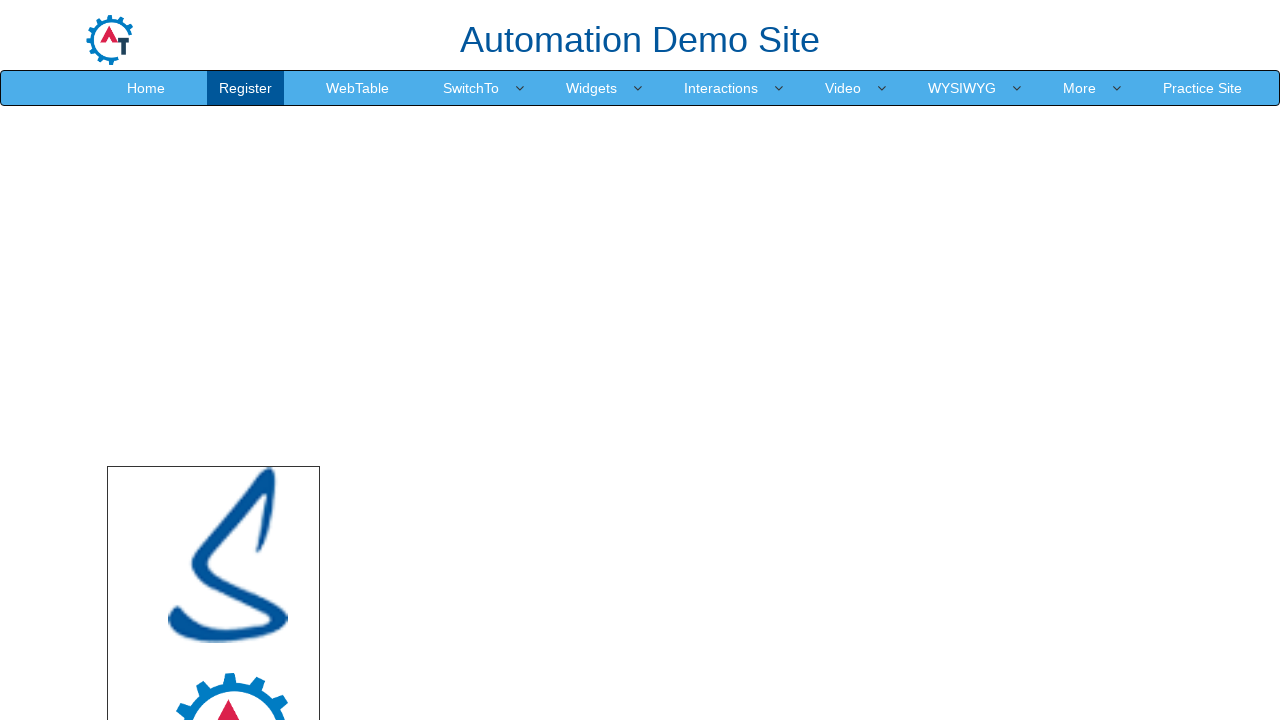

Waited for drop area to be visible
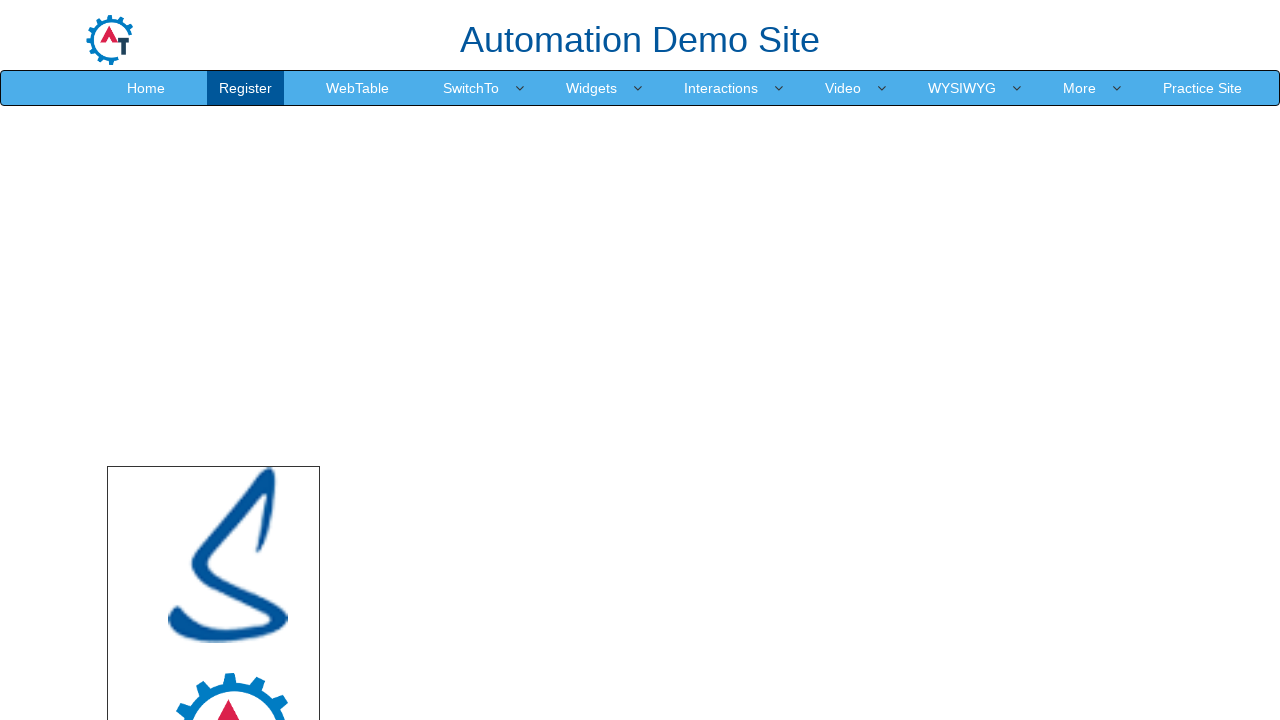

Located source element (logo.png image)
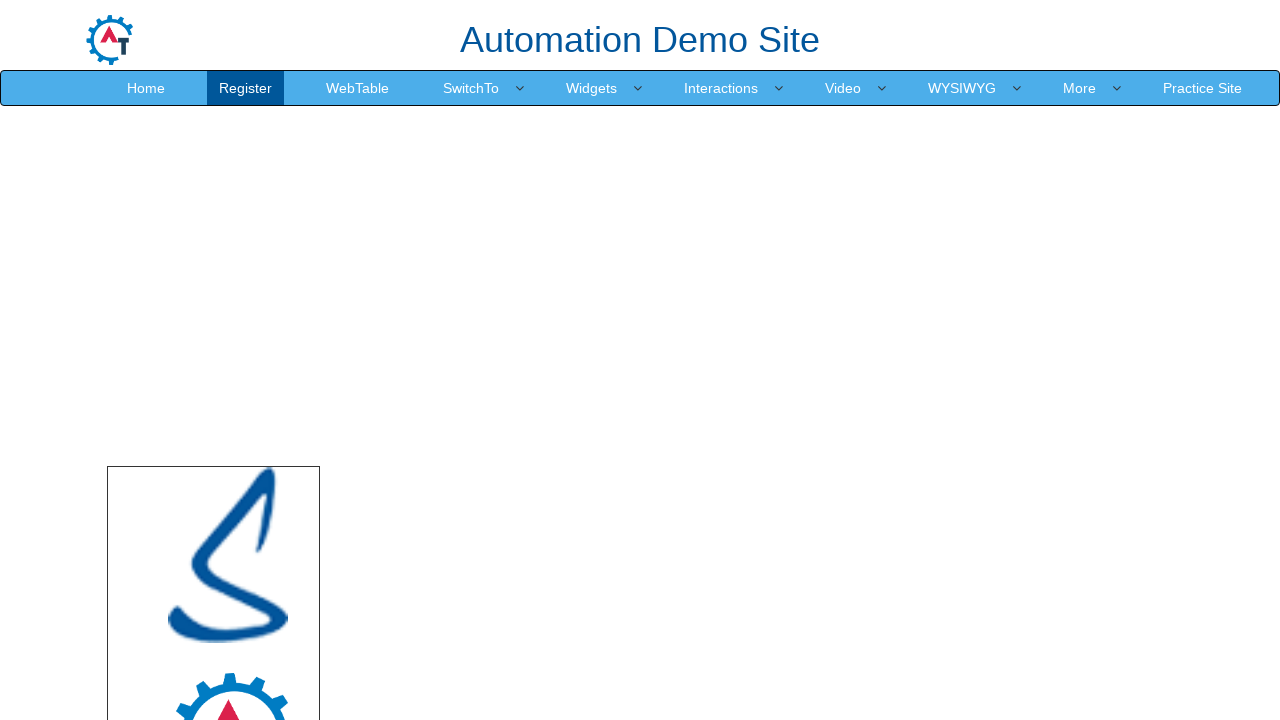

Located target drop area element
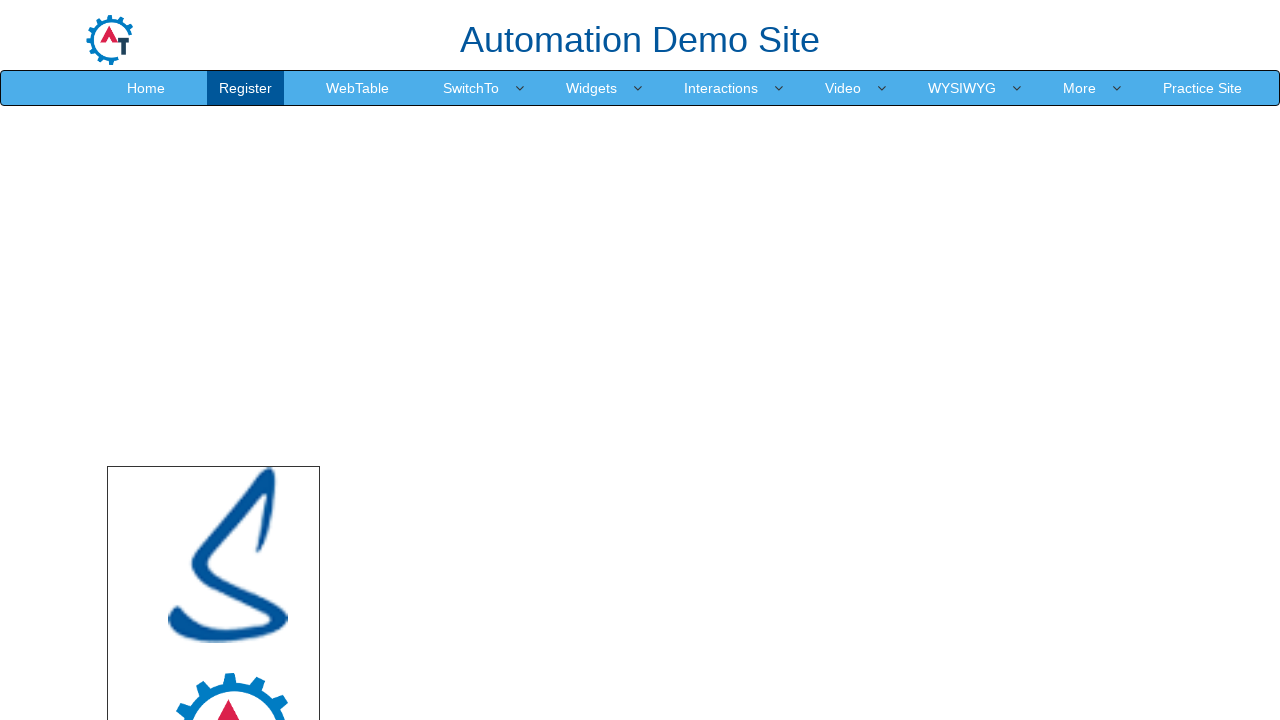

Dragged logo.png image to drop area at (747, 545)
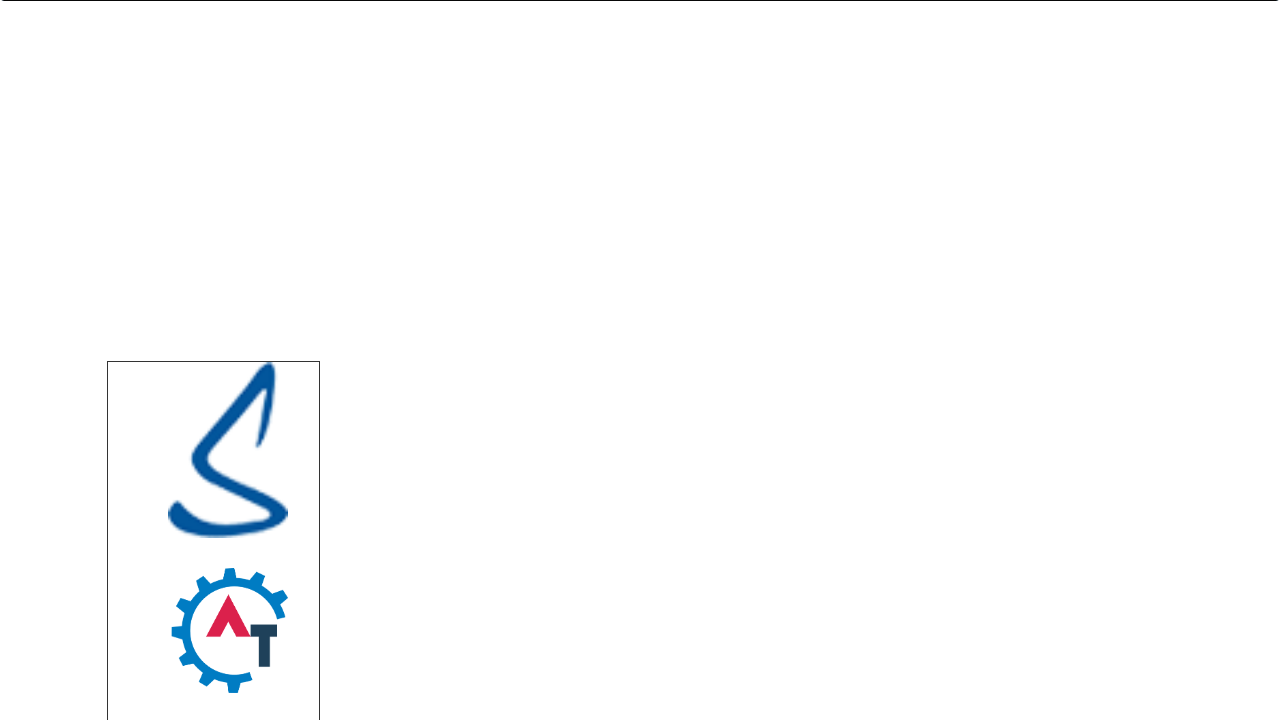

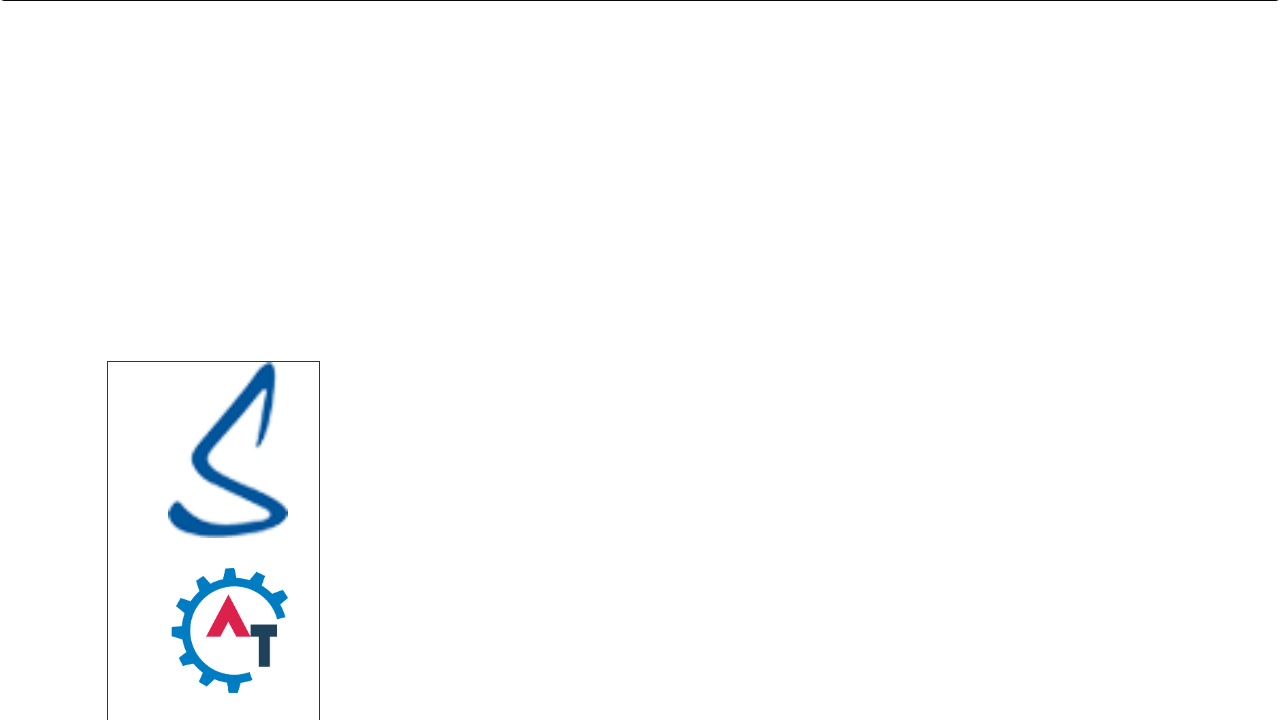